Tests checkbox functionality by verifying default states of two checkboxes, then clicking to toggle each checkbox's state and confirming the changes.

Starting URL: https://practice.cydeo.com/checkboxes

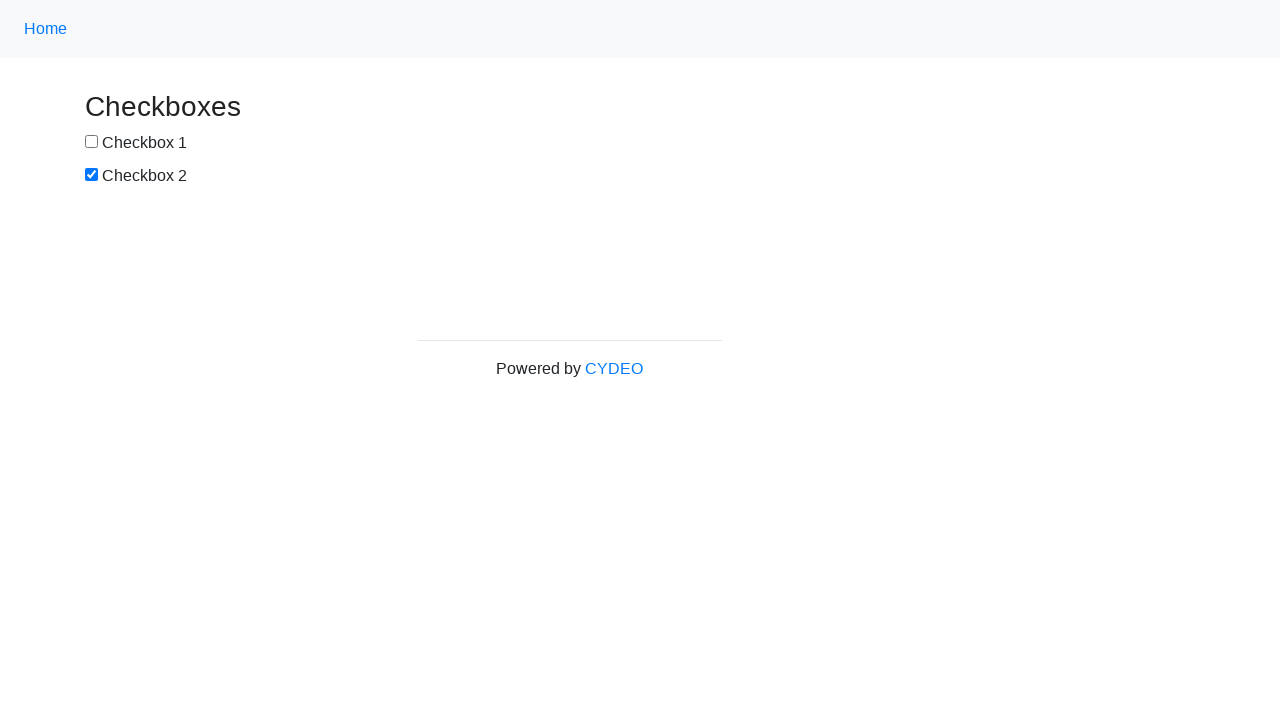

Located checkbox1 element
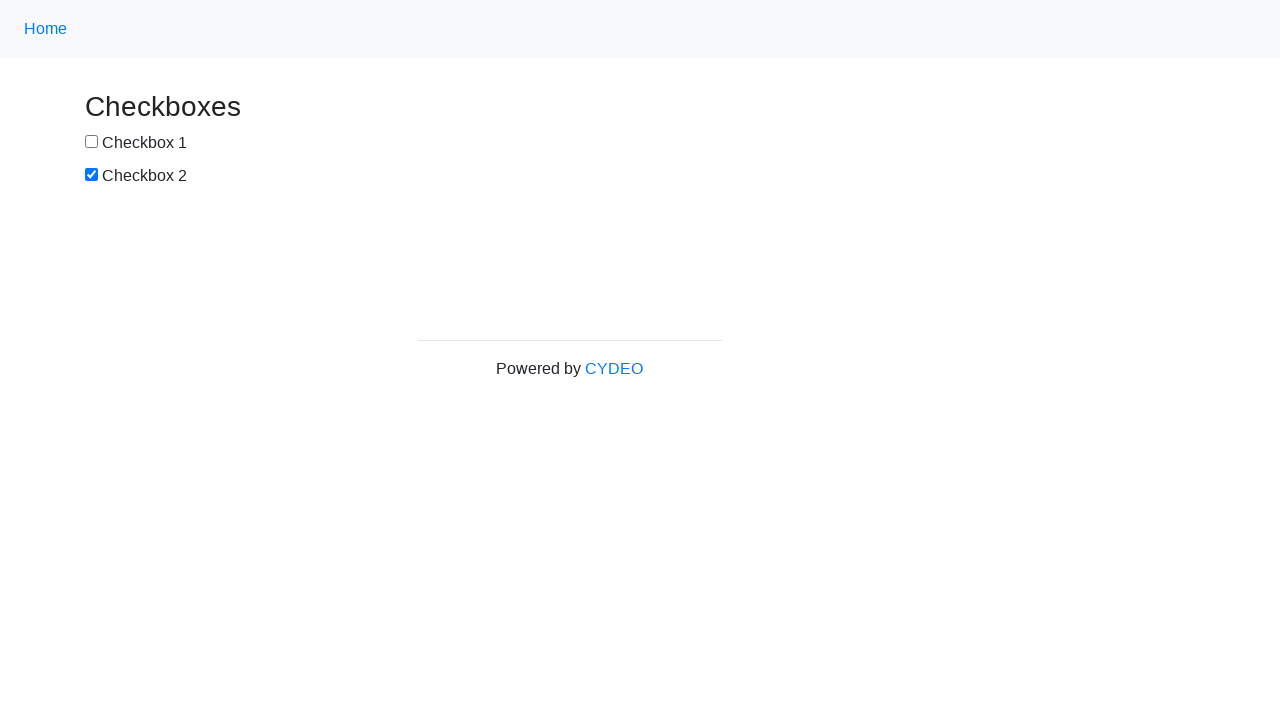

Located checkbox2 element
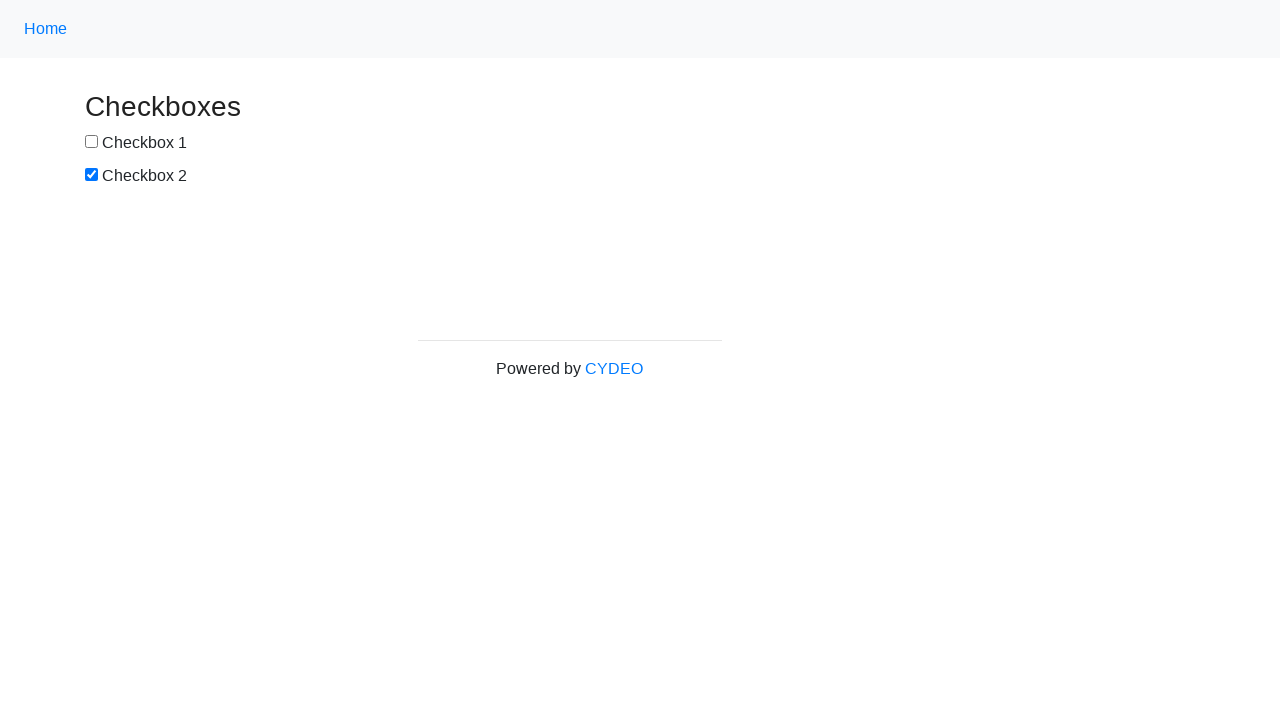

Verified checkbox1 is not selected by default
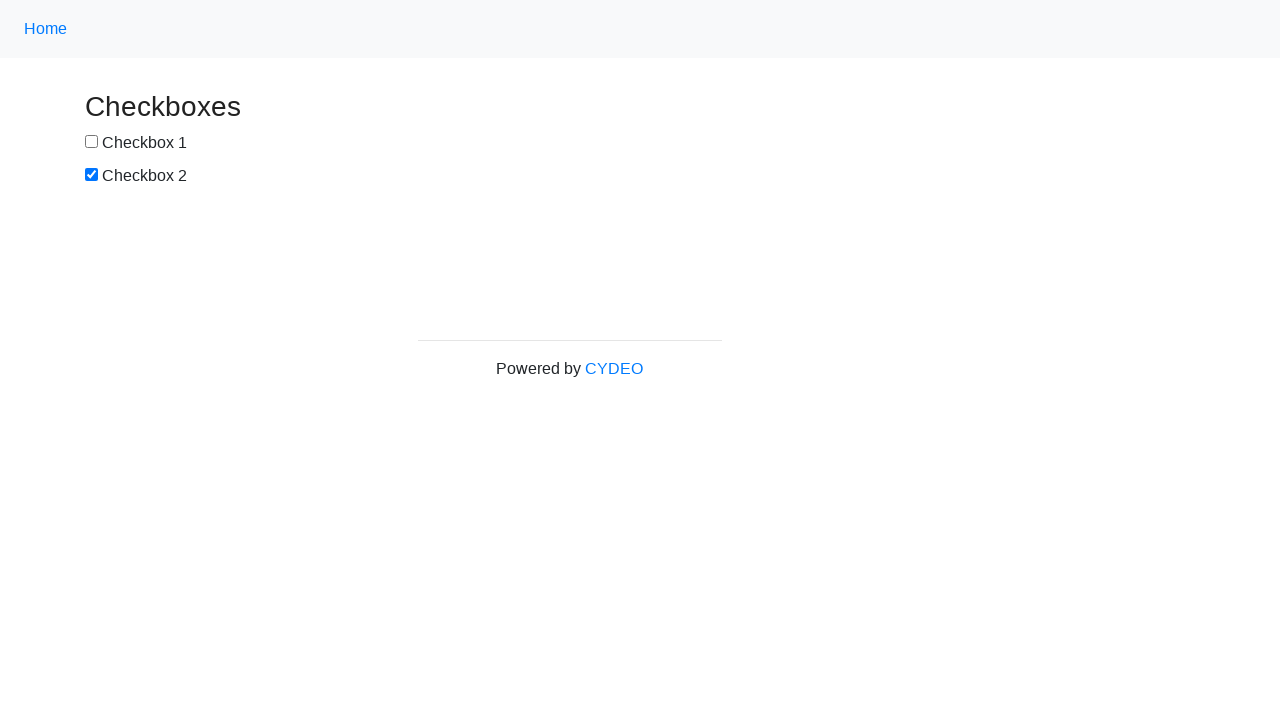

Verified checkbox2 is selected by default
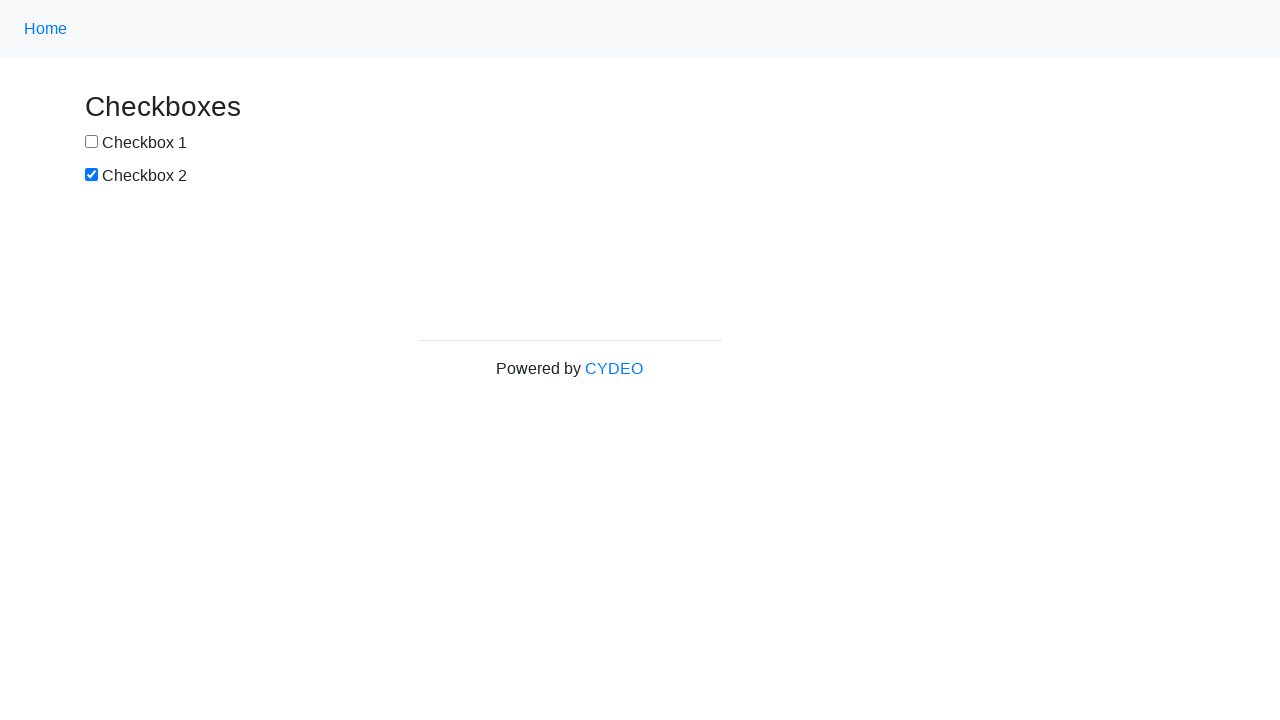

Clicked checkbox1 to select it at (92, 142) on input[name='checkbox1']
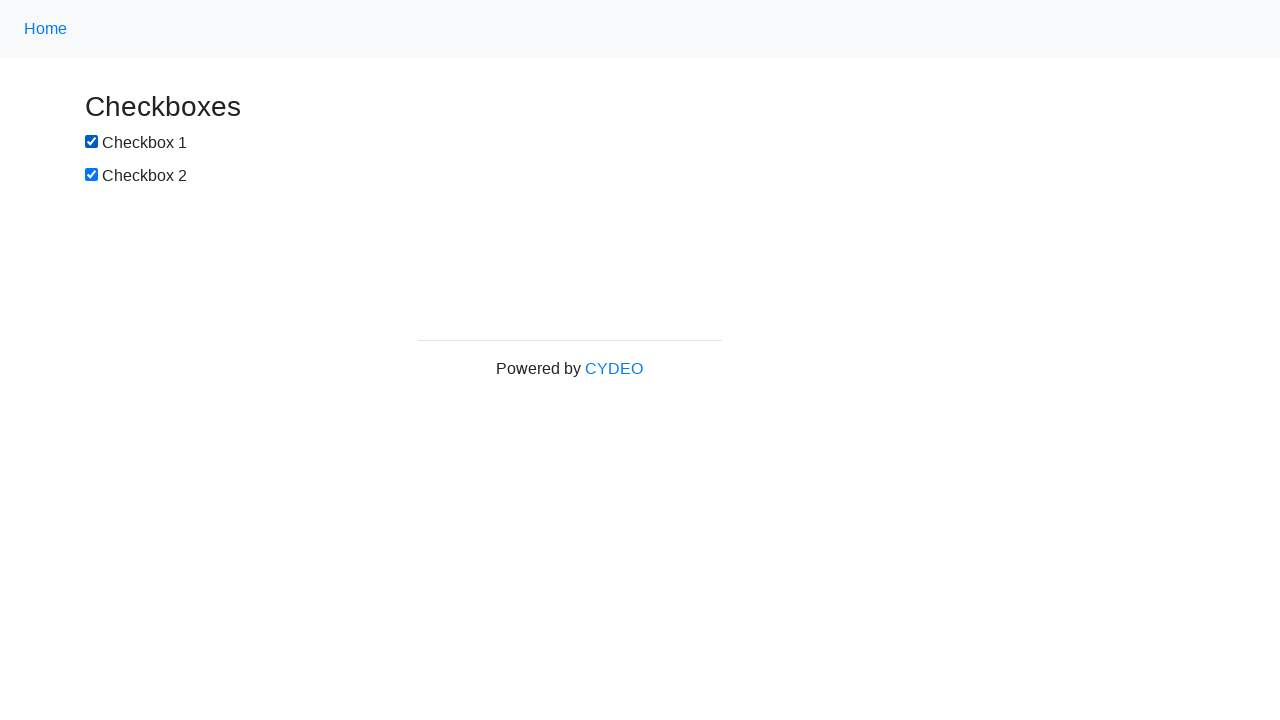

Clicked checkbox2 to deselect it at (92, 175) on input[name='checkbox2']
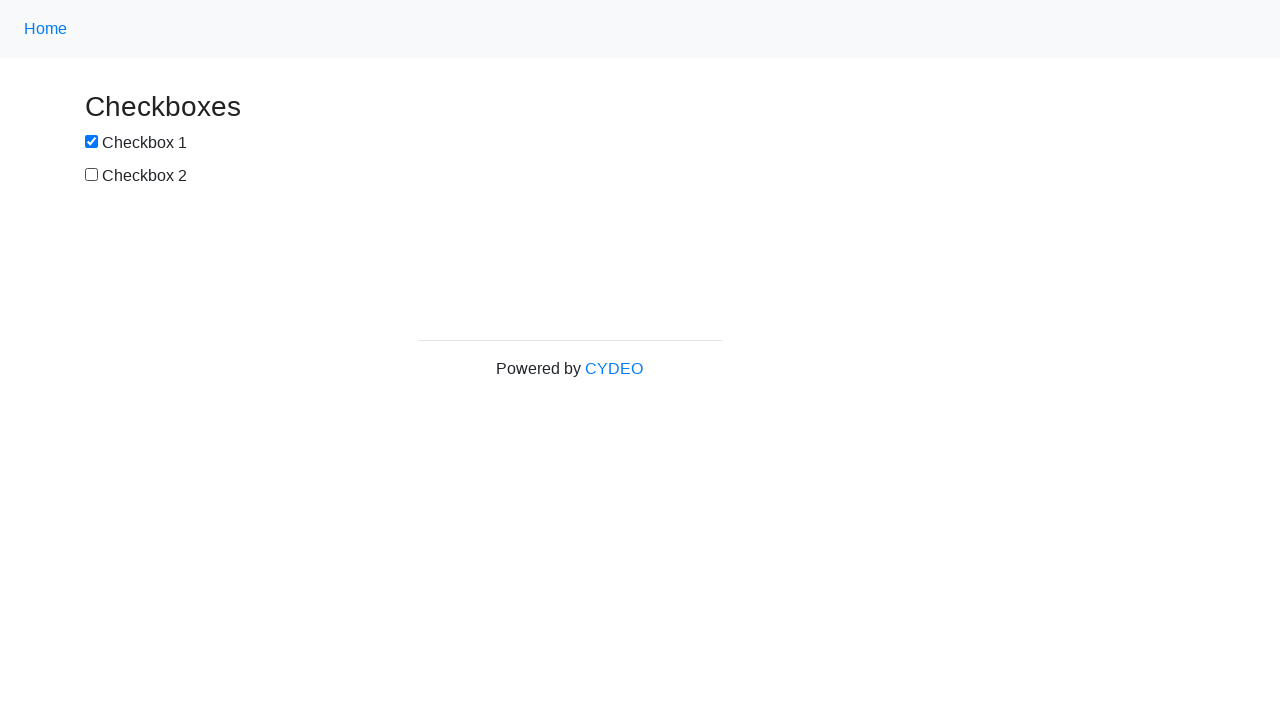

Verified checkbox1 is now selected after clicking
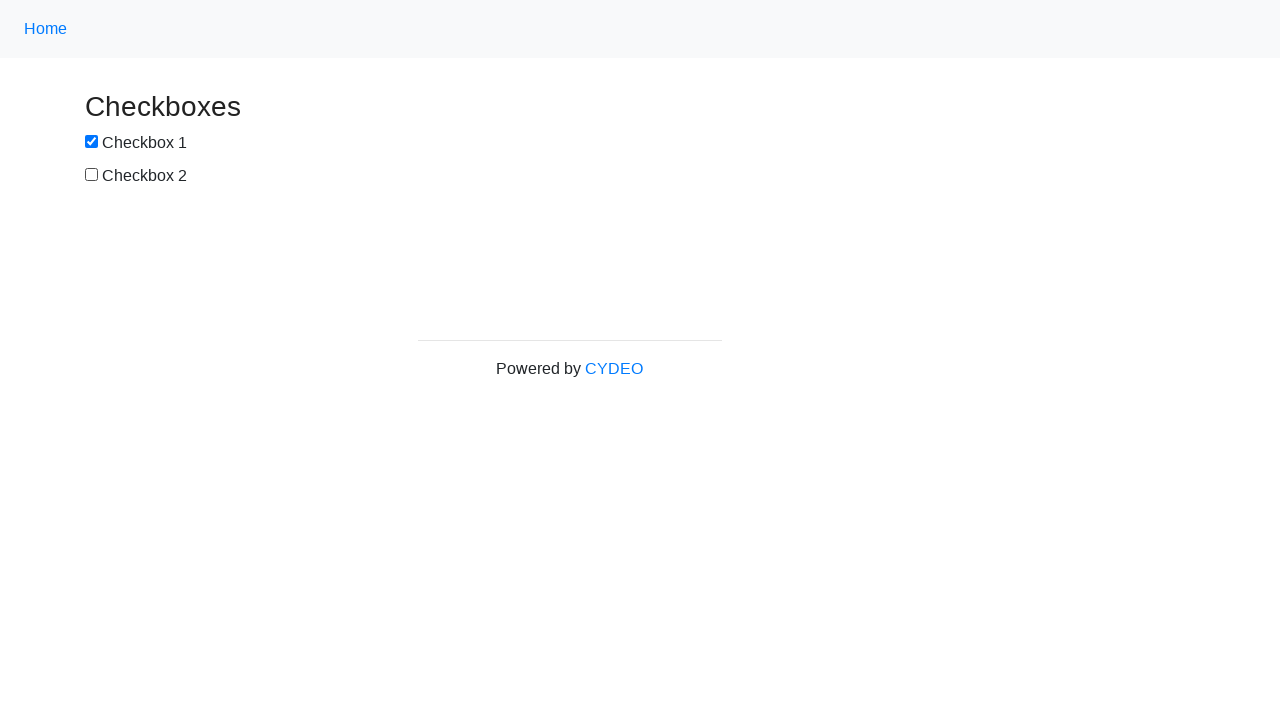

Verified checkbox2 is now deselected after clicking
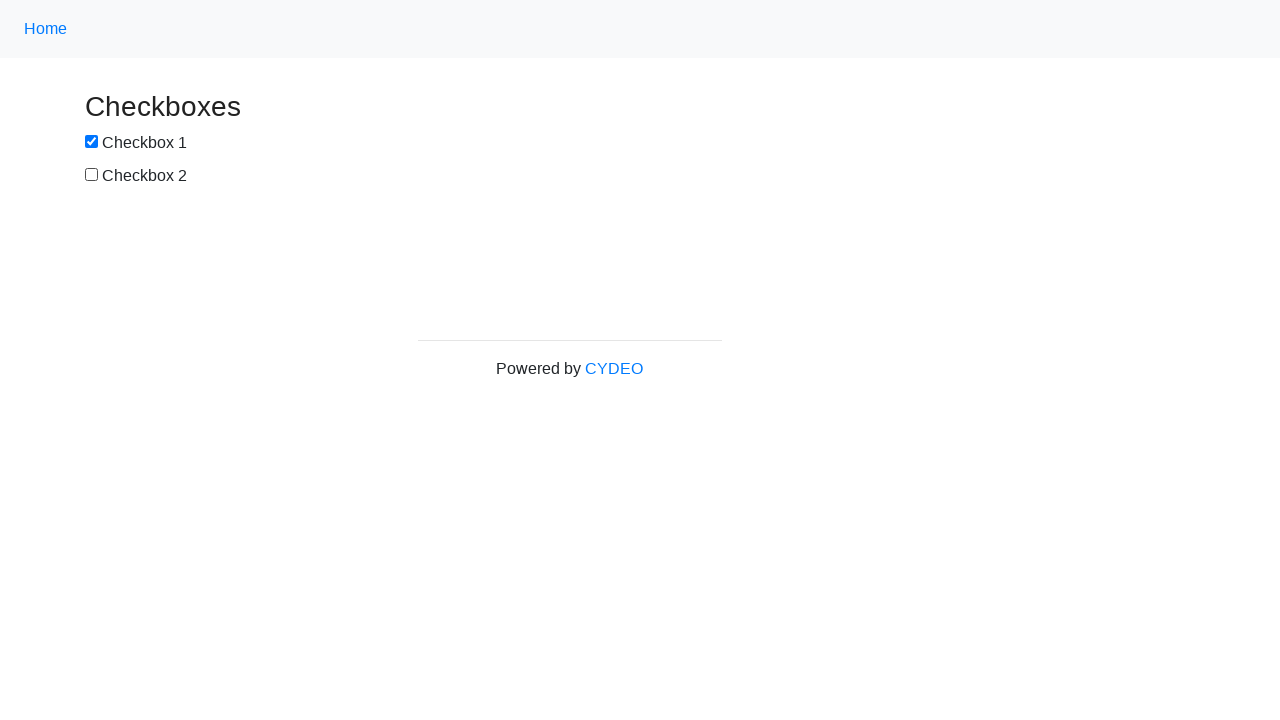

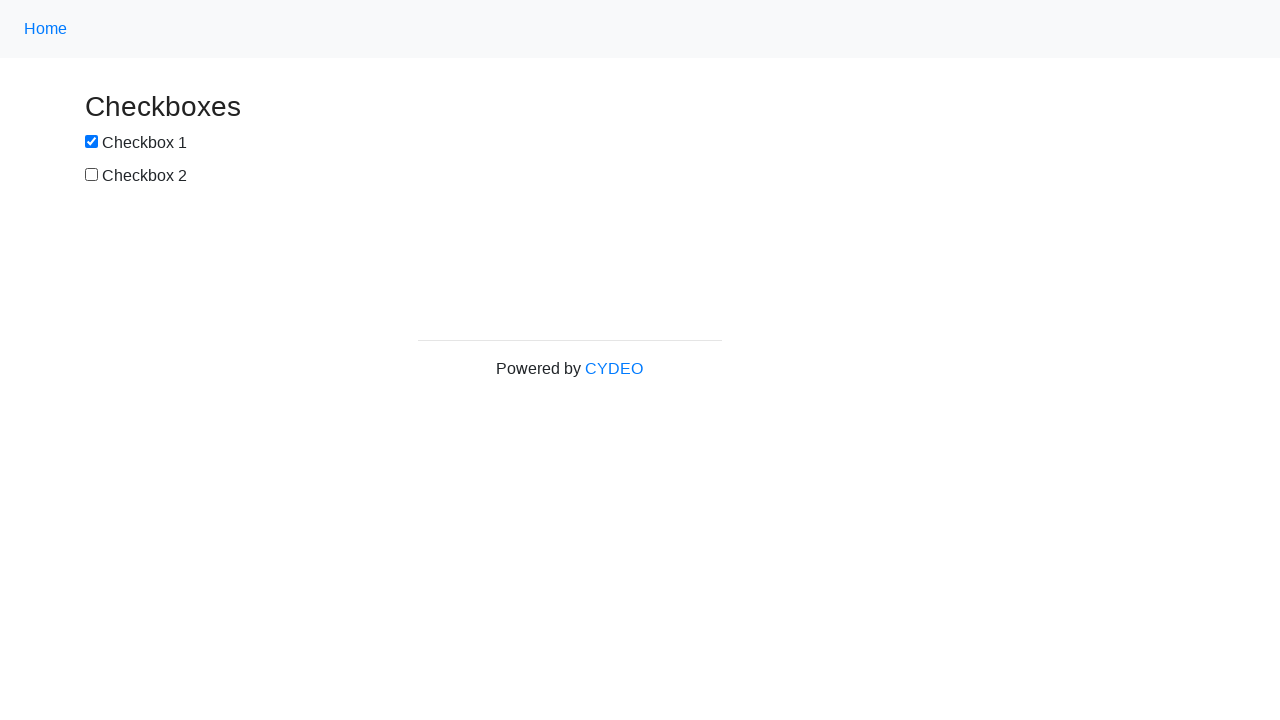